Navigates to Pizza Hut website and performs page scrolling to view pizza menu items

Starting URL: https://www.pizzahut.co.in/order/pizzas/

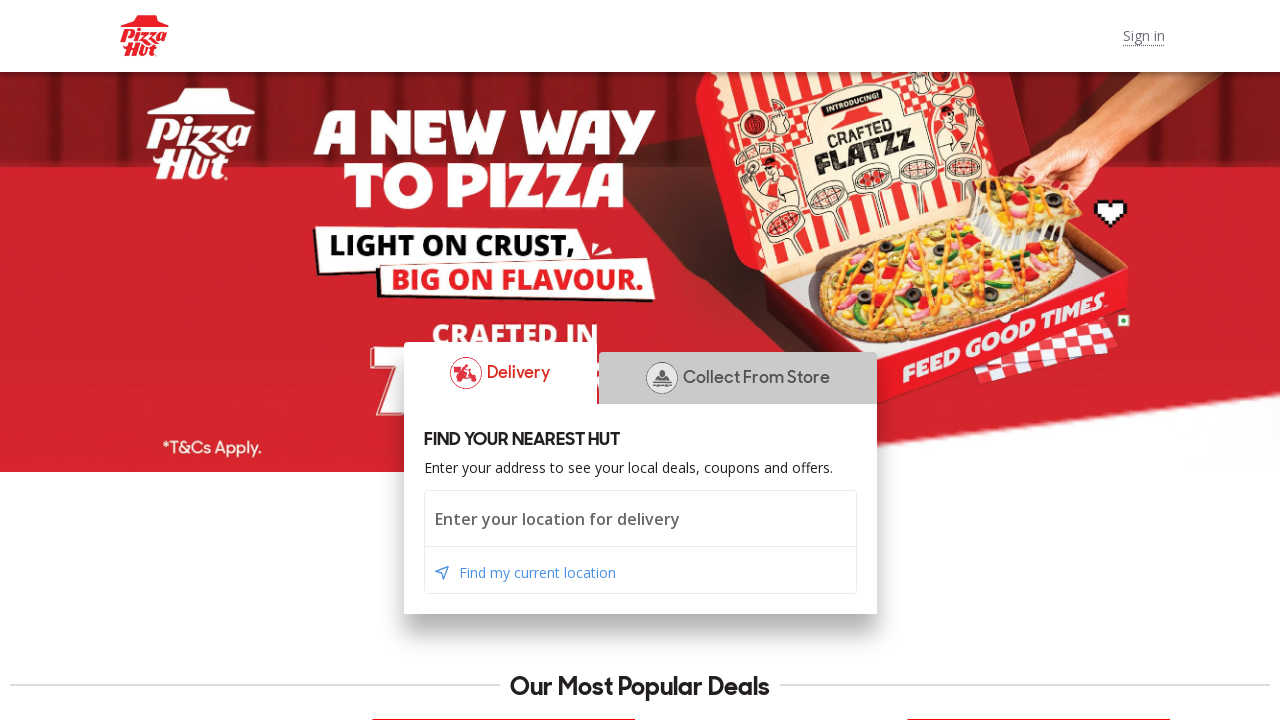

Scrolled up using PageUp key
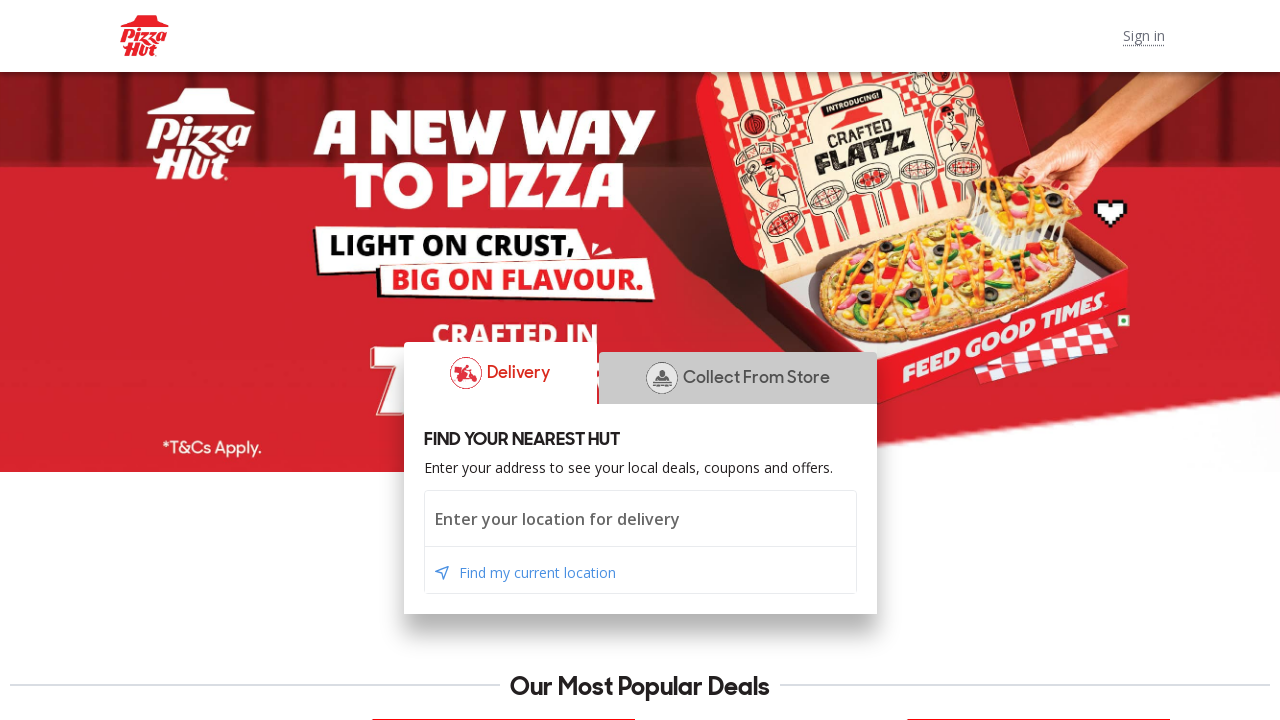

Scrolled down by 300 pixels using JavaScript
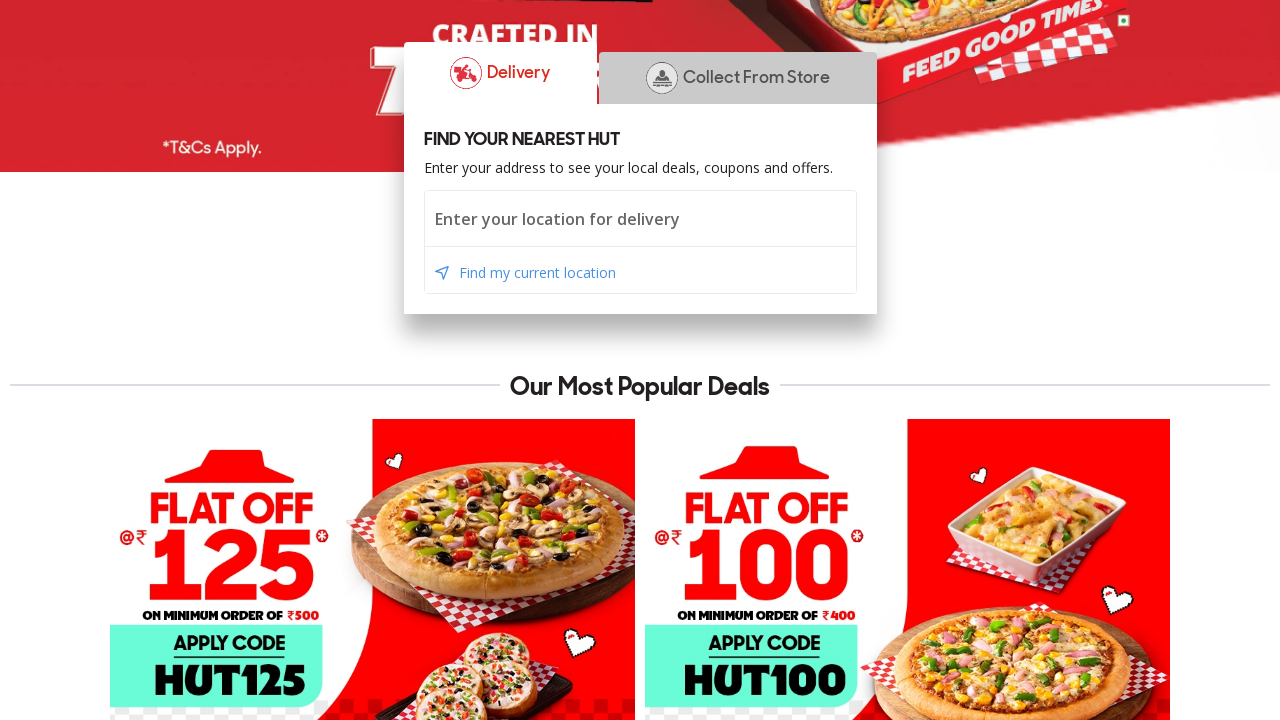

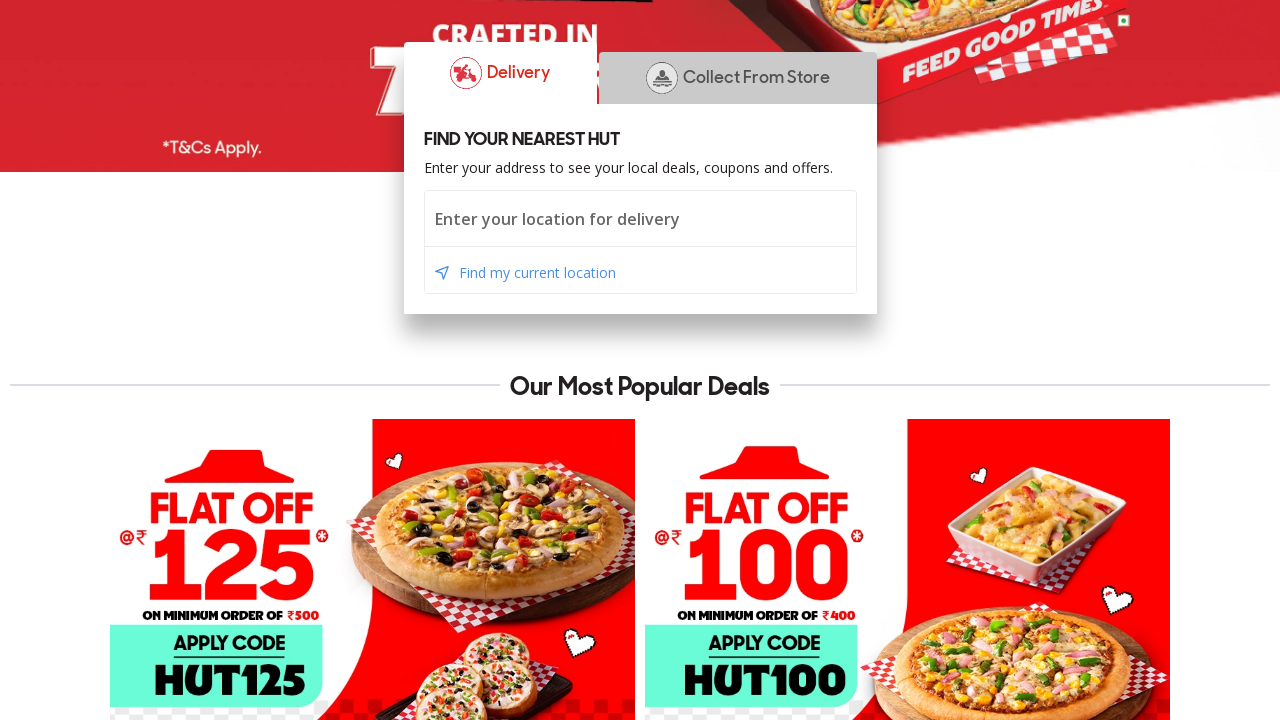